Navigates to an input form page and fills out the form fields with test data, then verifies the form is populated correctly

Starting URL: http://ipjohnson.github.io/SeleniumFixture/TestSite/InputForm.html

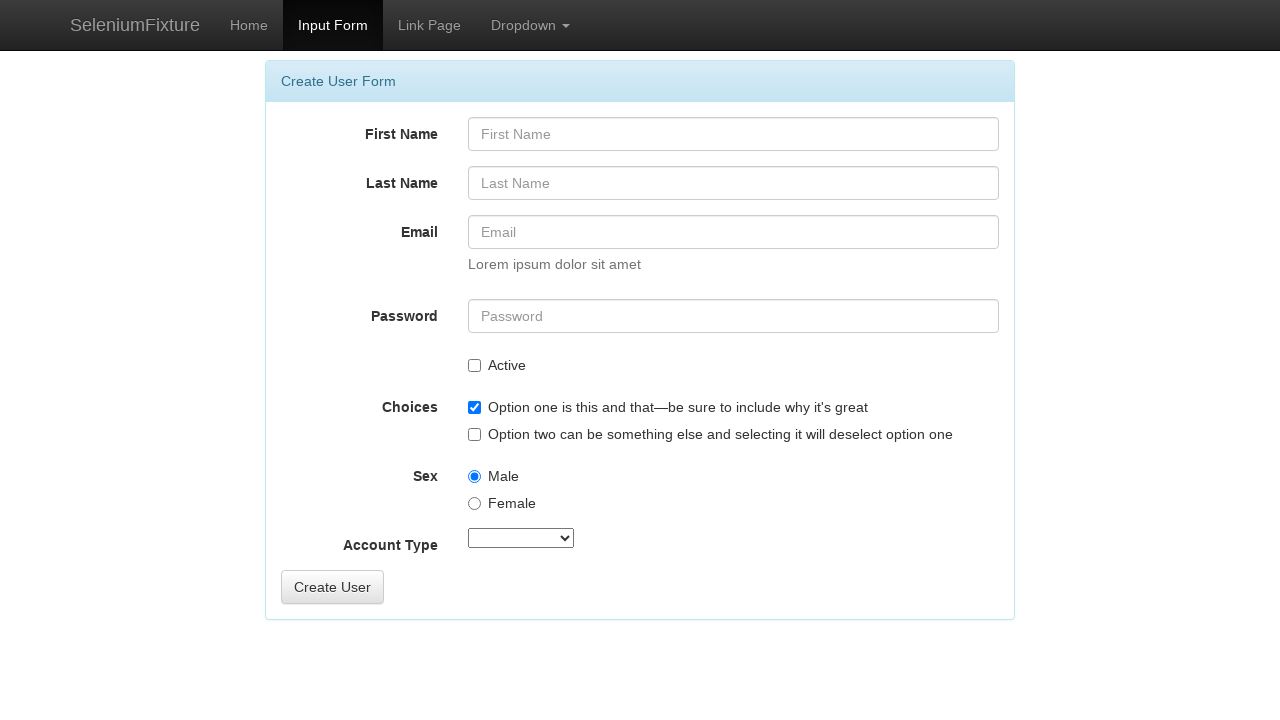

Form element loaded and is present
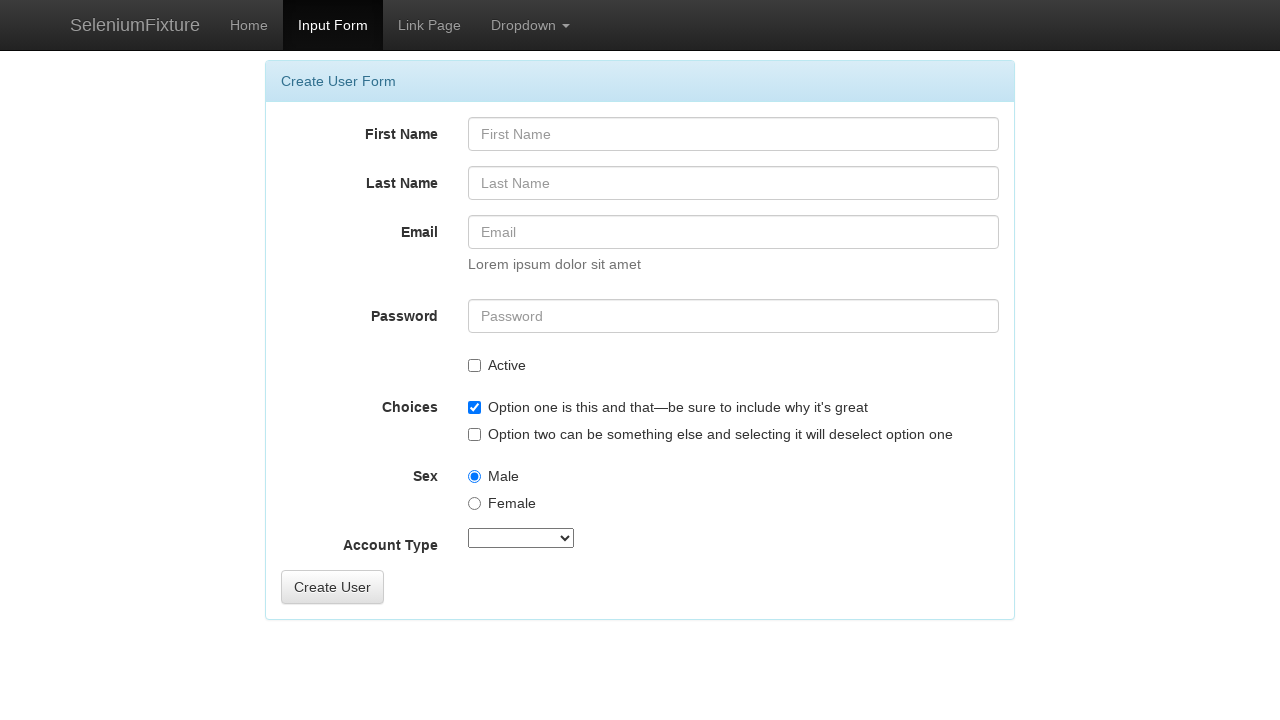

Filled FirstName field with 'Sterling' on #FirstName
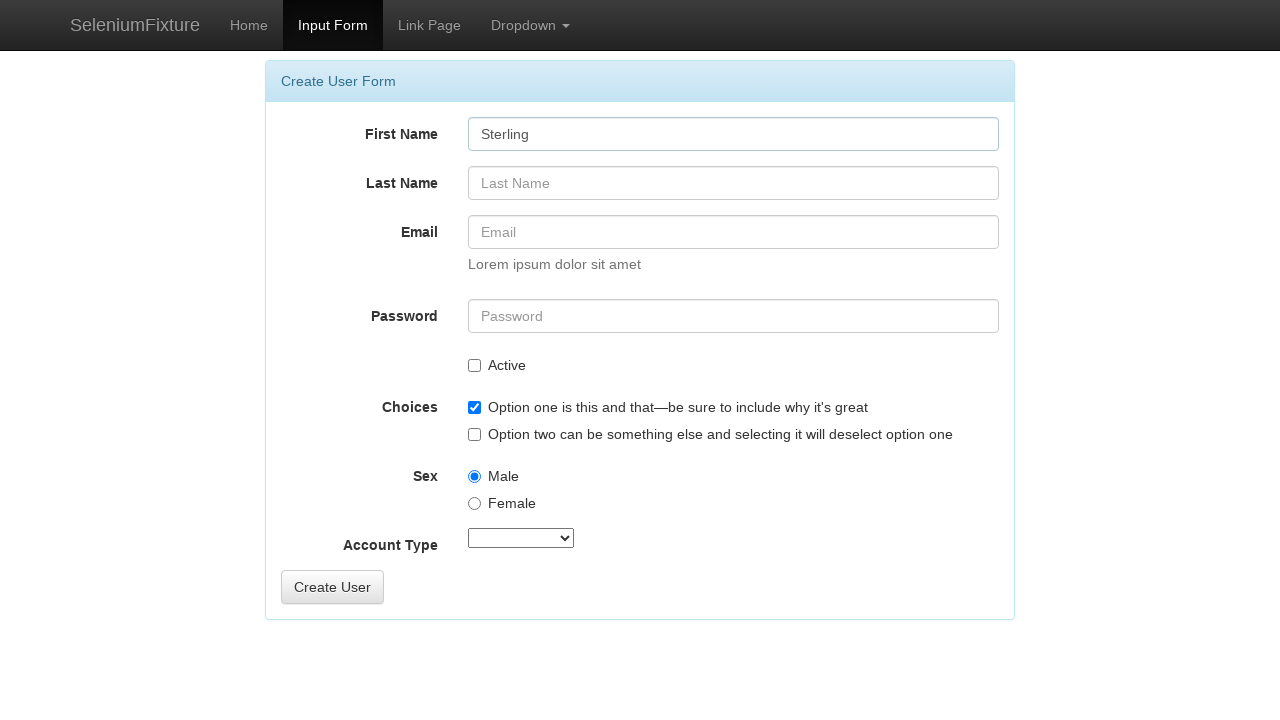

Filled LastName field with 'Archer' on #LastName
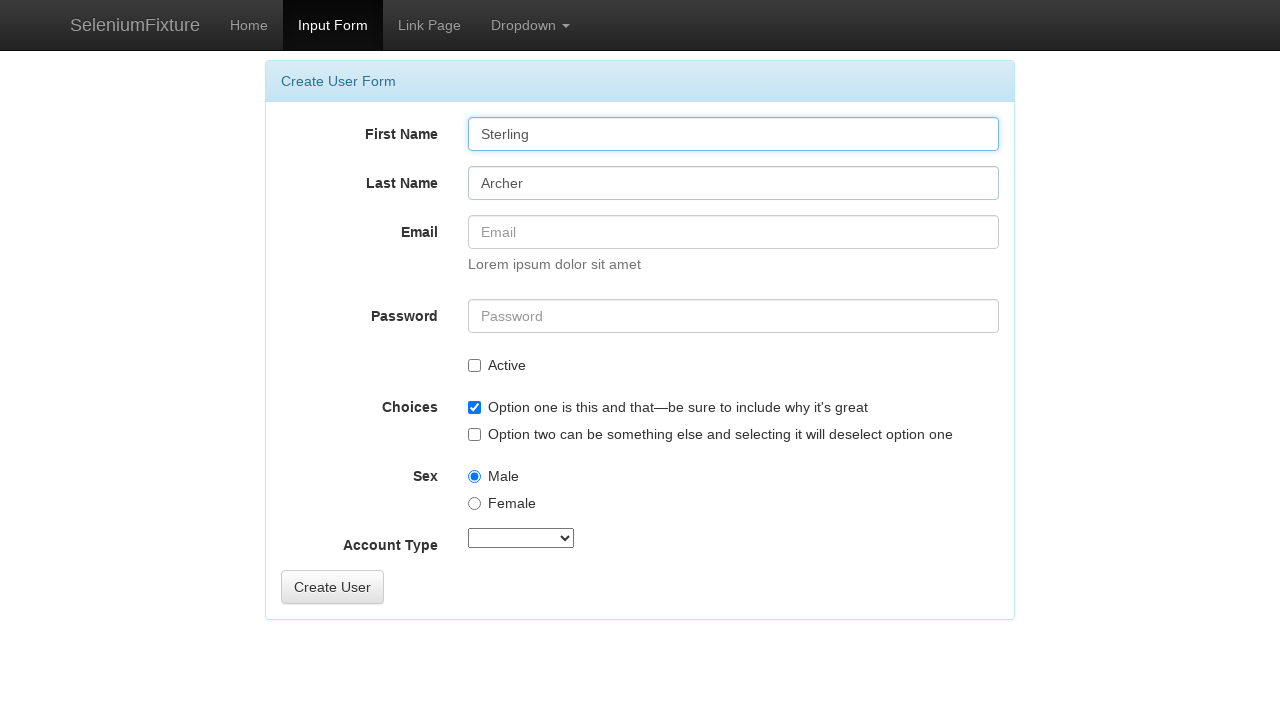

Checked the Active checkbox at (474, 366) on #Active
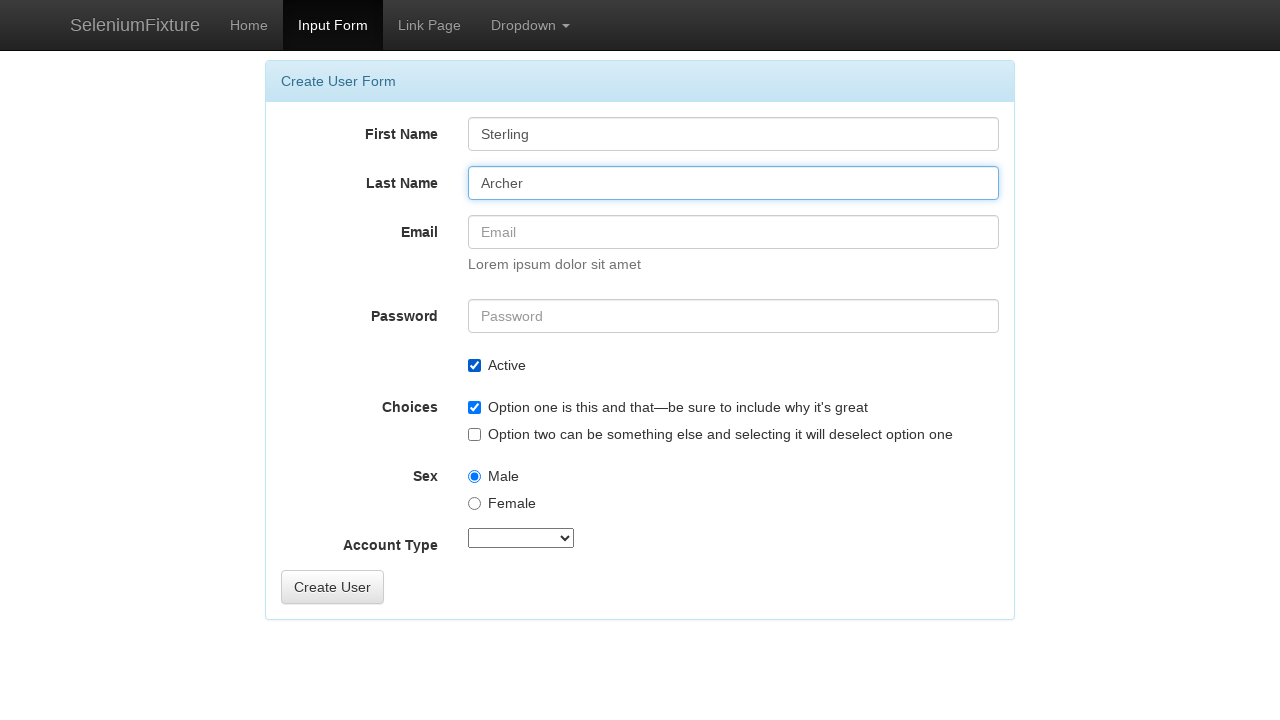

Verified FirstName field is present
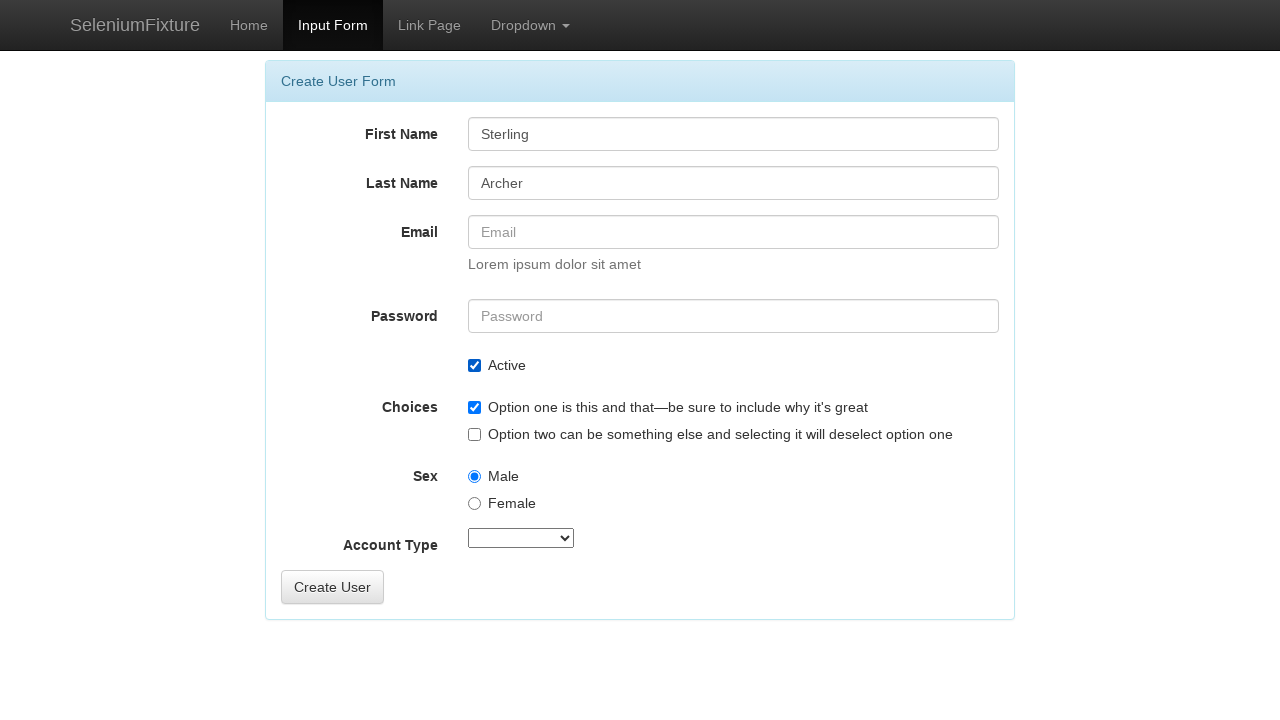

Verified LastName field is present
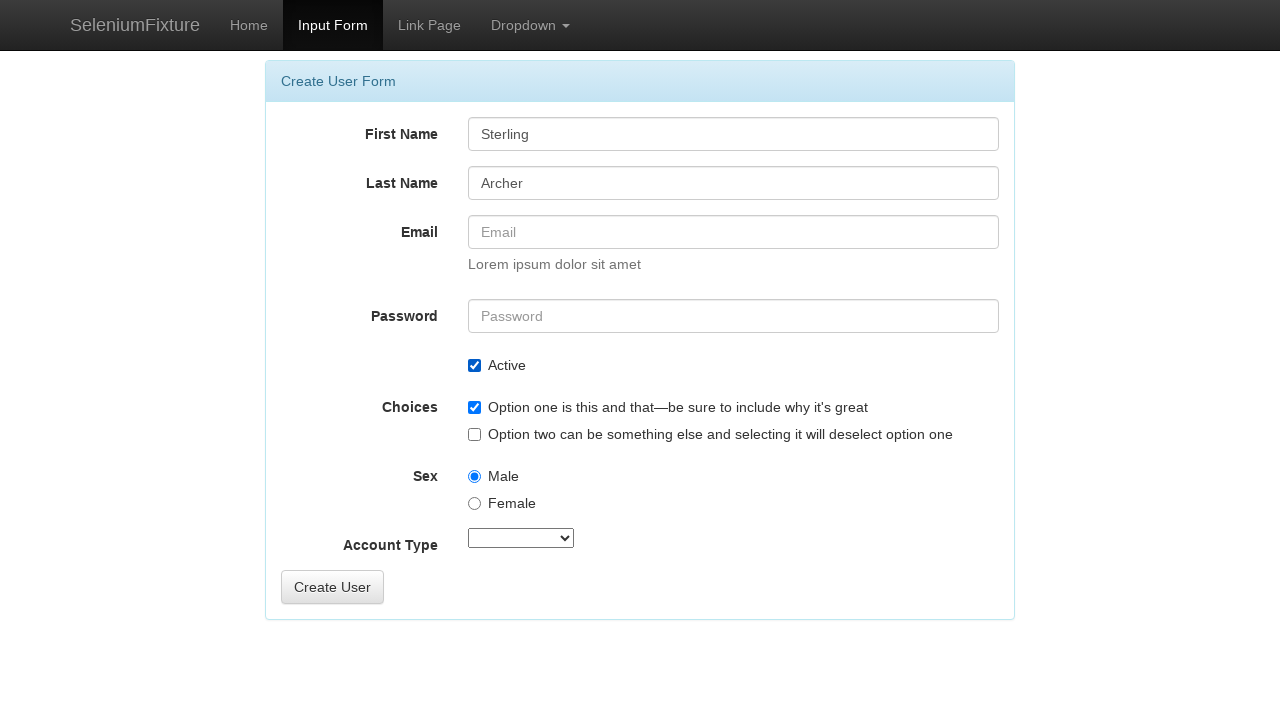

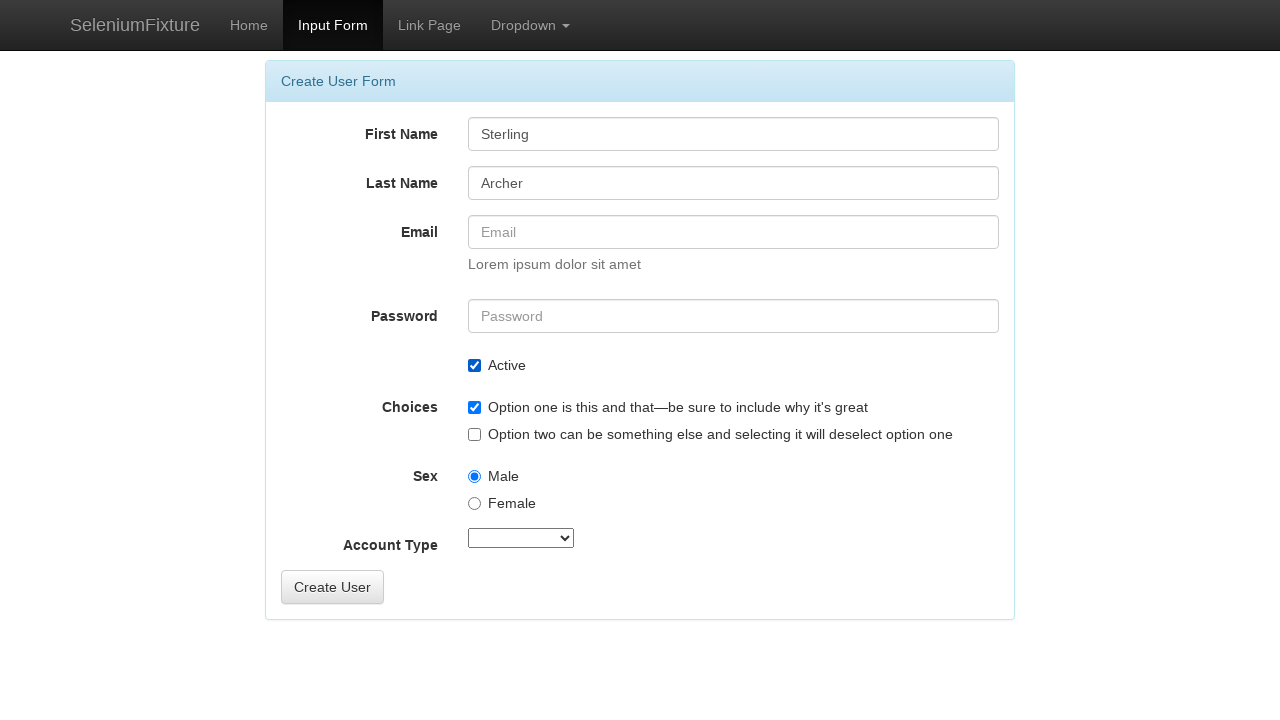